Navigates to a page, finds and clicks a link with calculated text, then fills out and submits a form with personal information

Starting URL: http://suninjuly.github.io/find_link_text

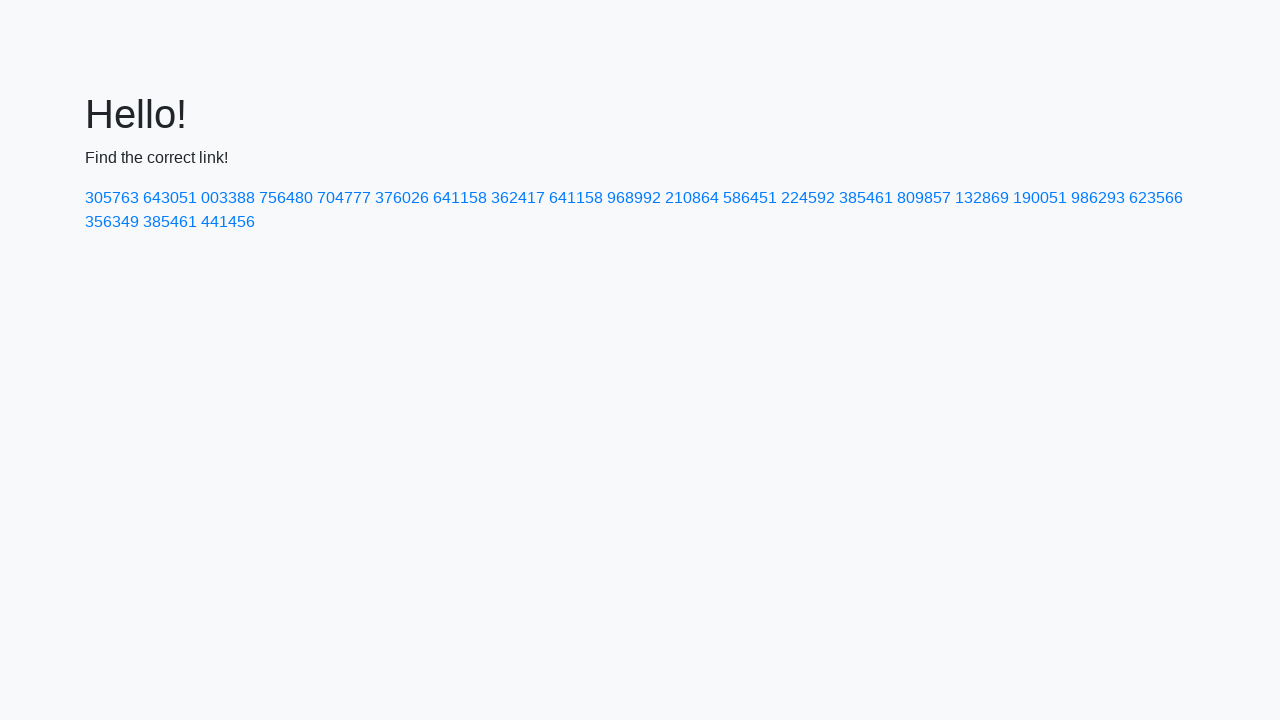

Calculated link text: 224592
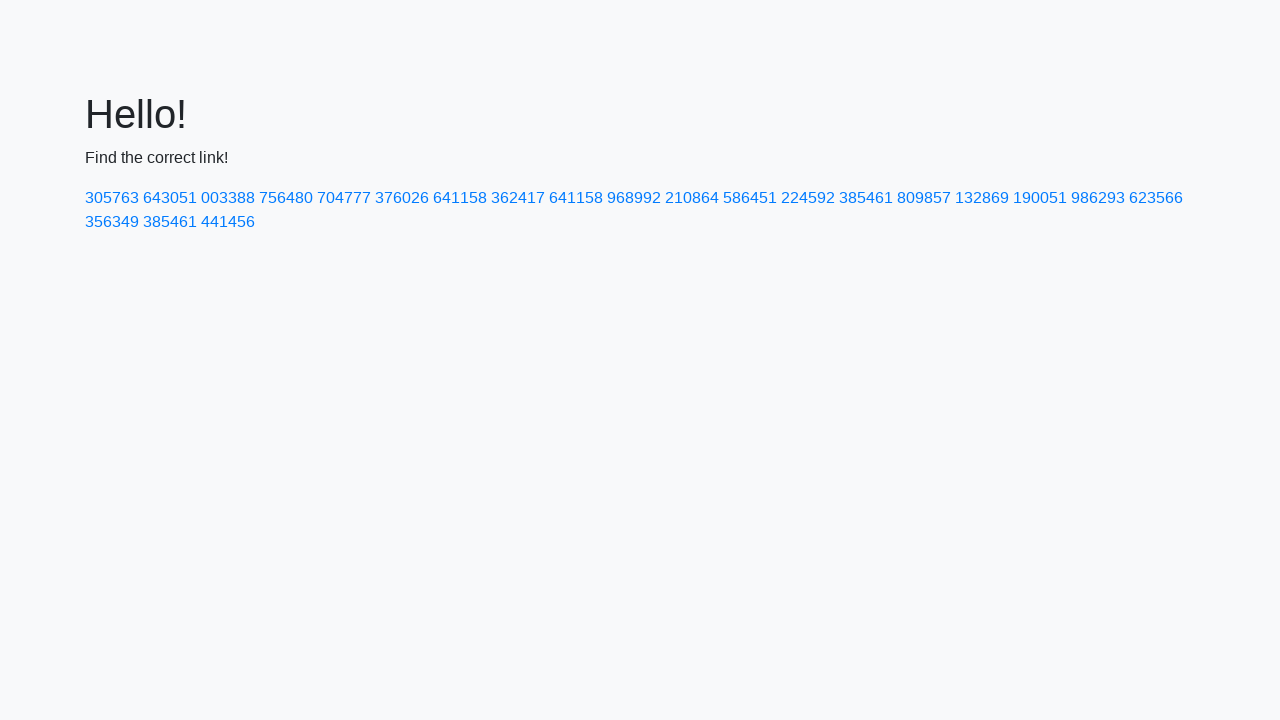

Clicked link with text '224592' at (808, 198) on a:has-text('224592')
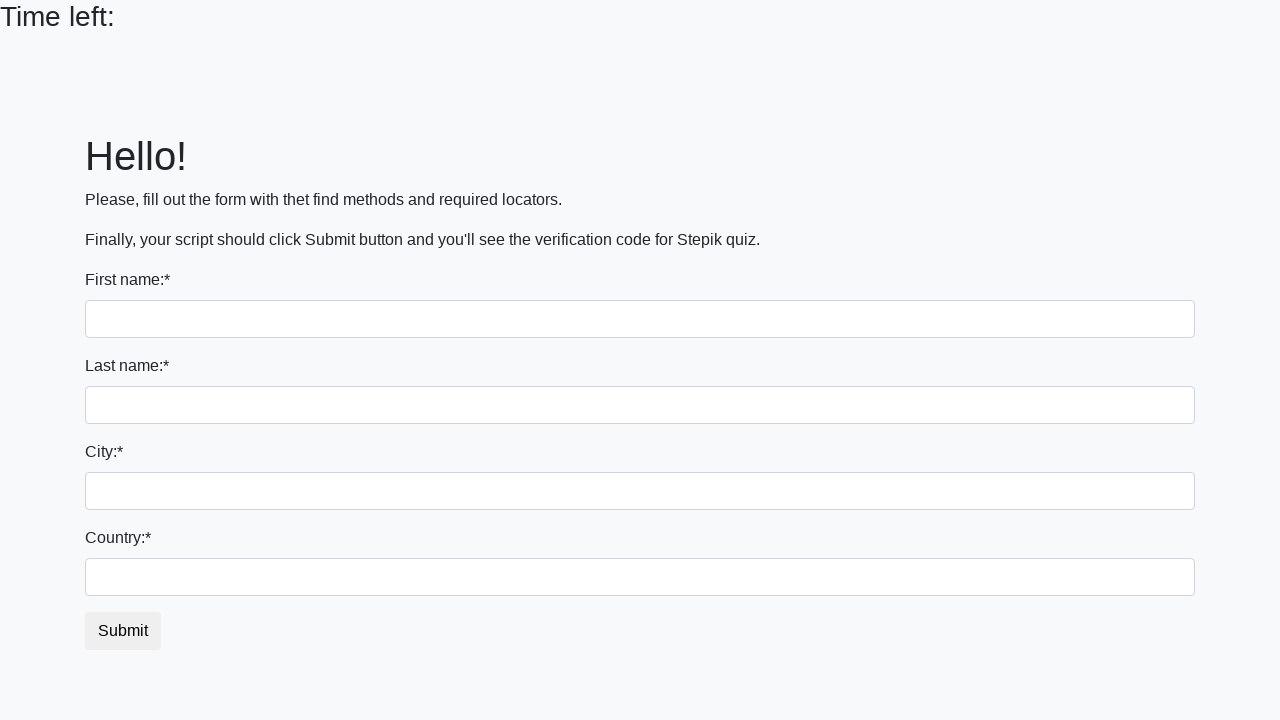

Filled first name field with 'Ivan' on input:first-of-type
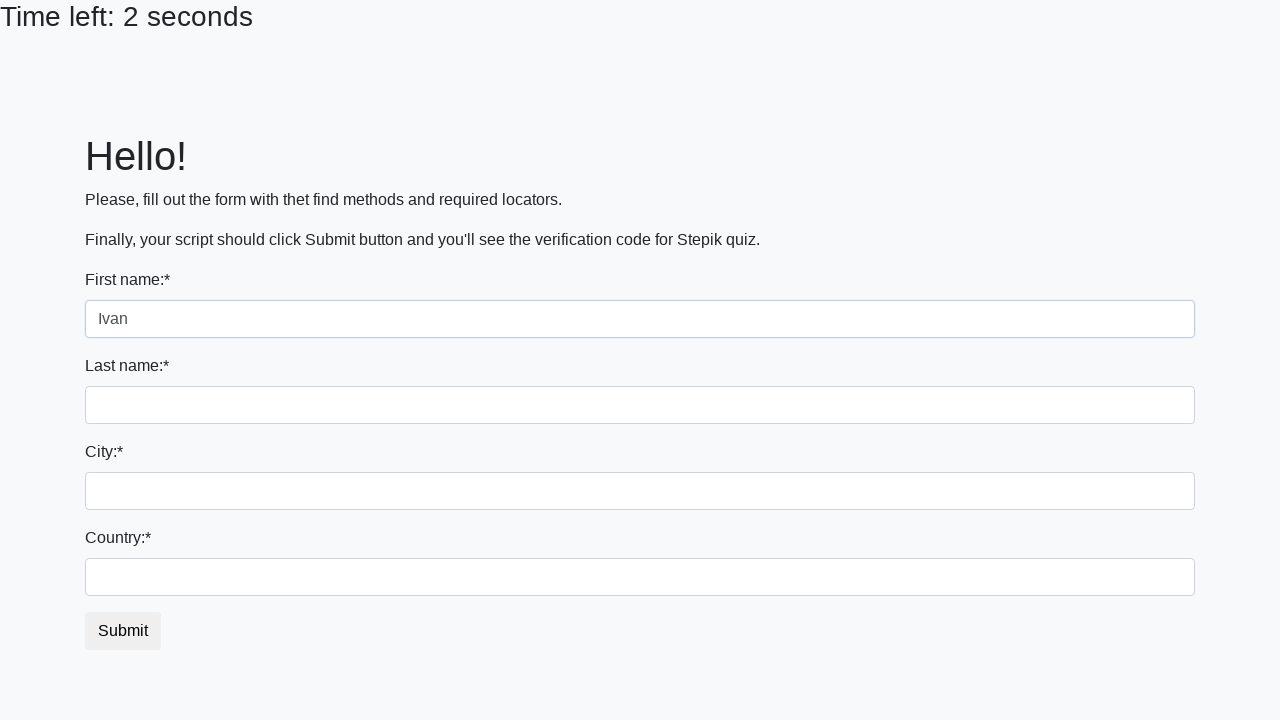

Filled last name field with 'Petrov' on input[name='last_name']
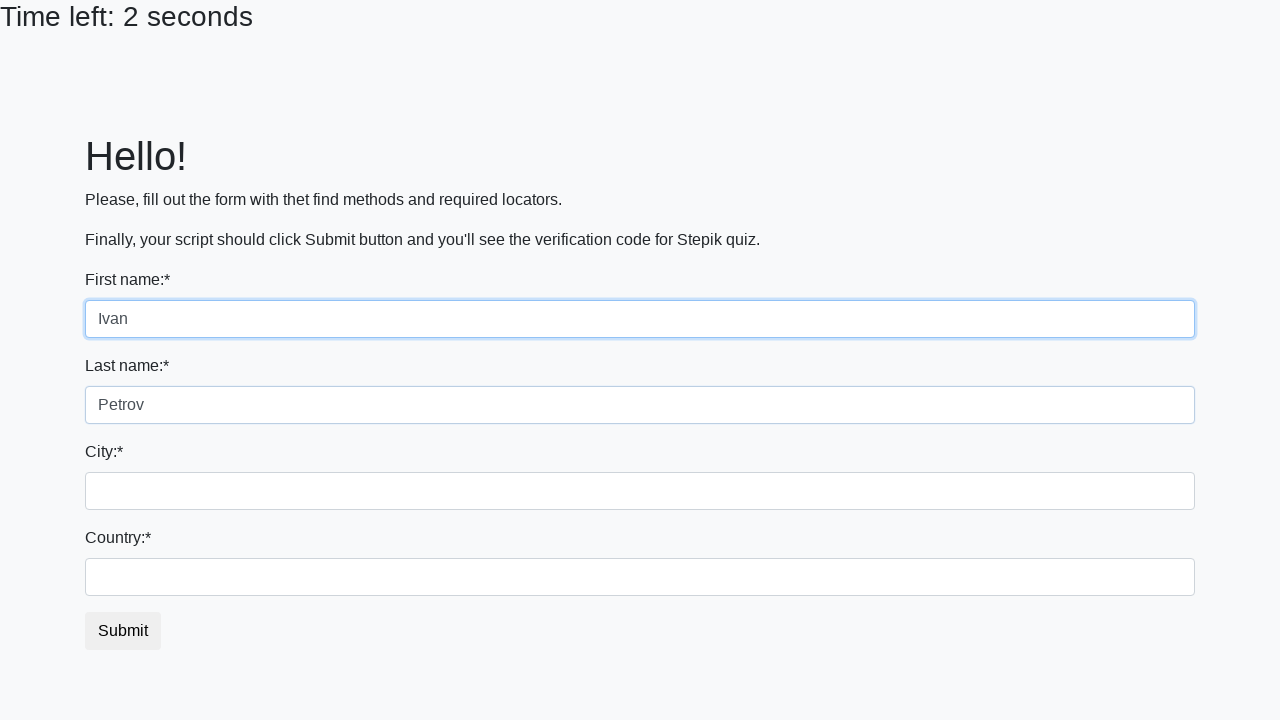

Filled city field with 'Smolensk' on .city
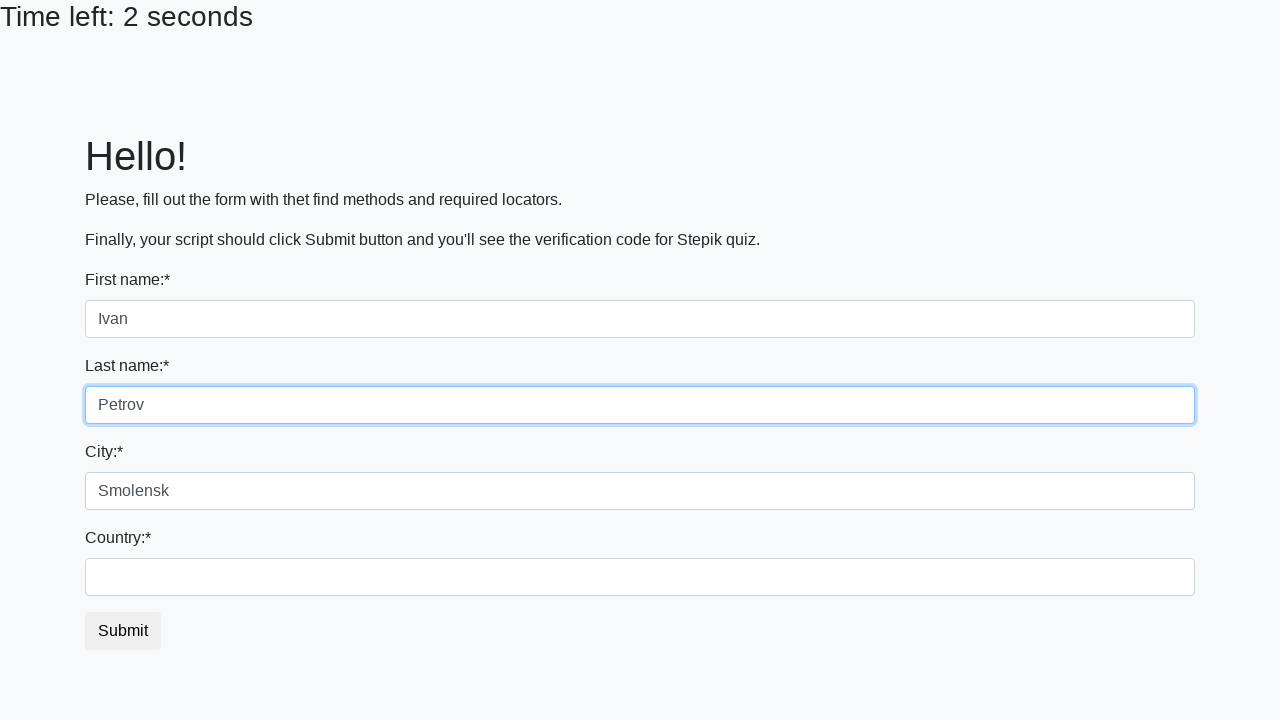

Filled country field with 'Russia' on #country
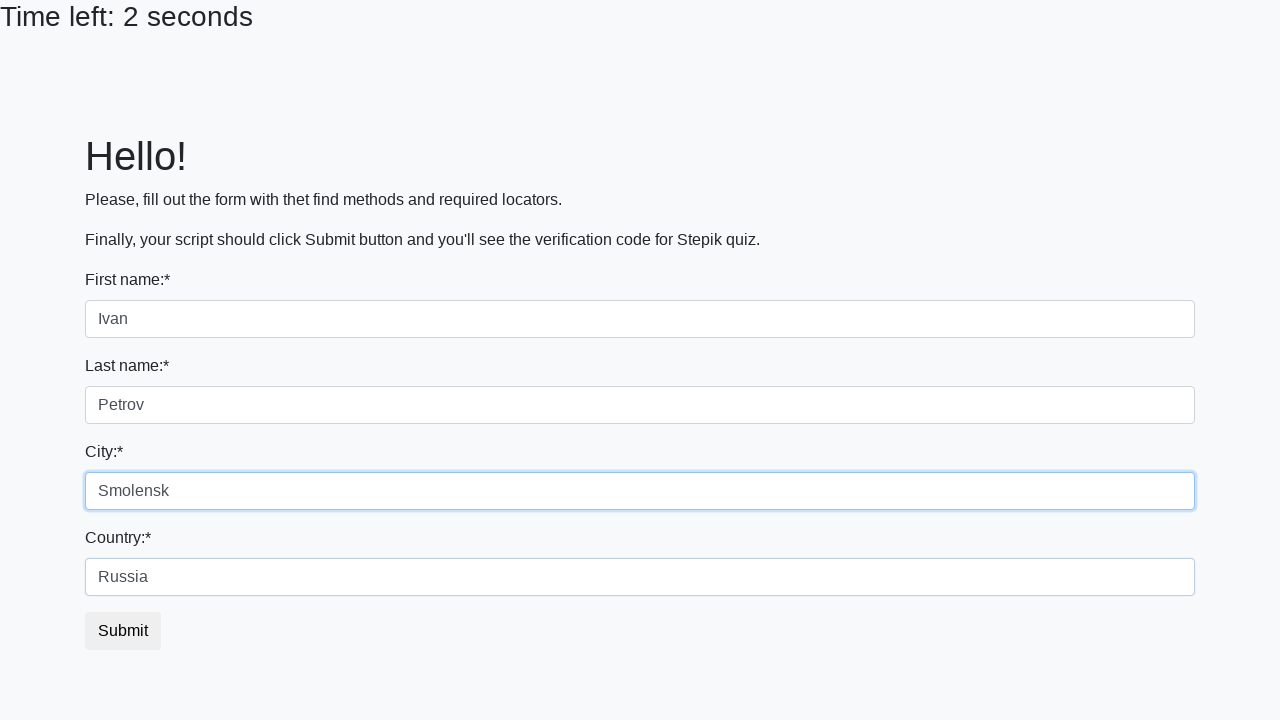

Clicked submit button to submit the form at (123, 631) on button.btn
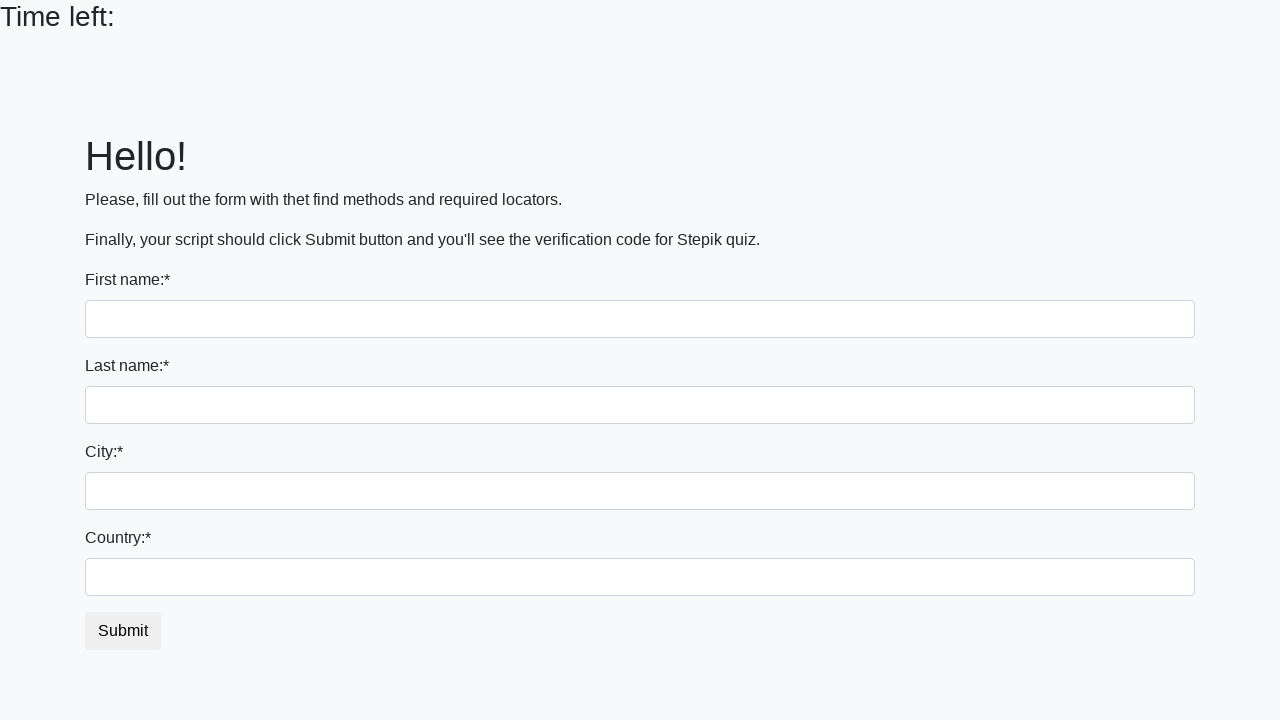

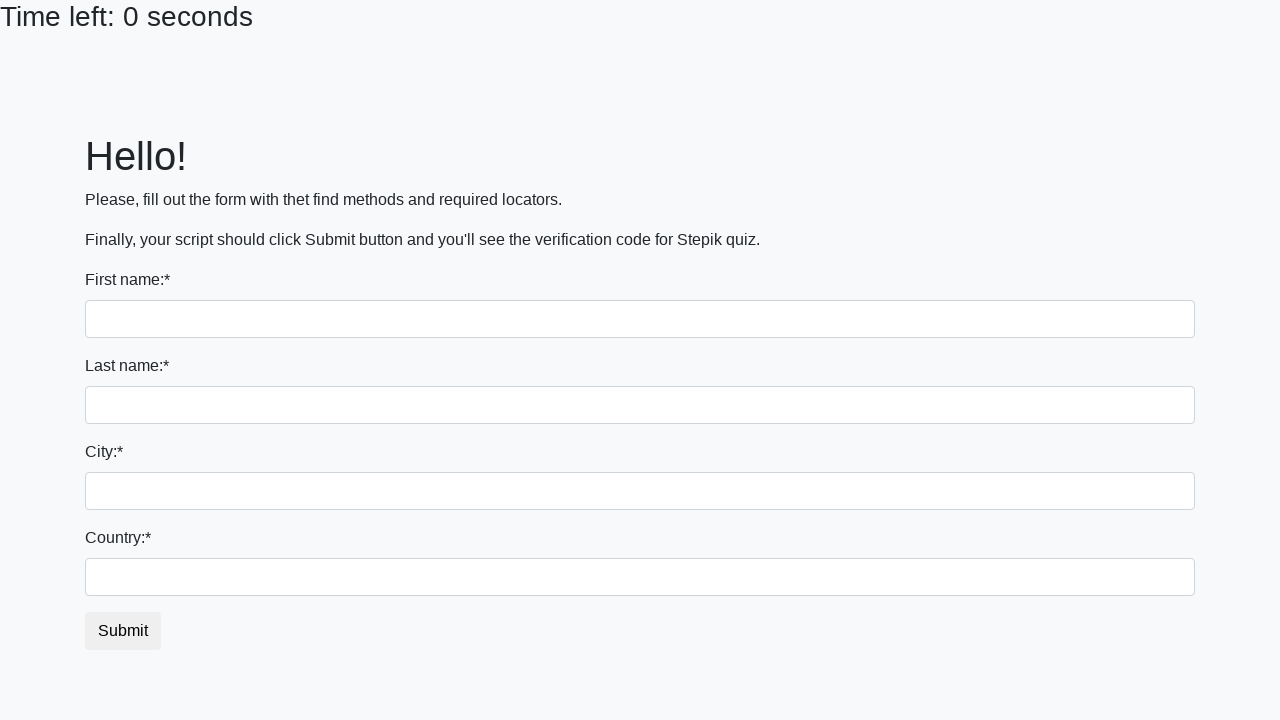